Opens all footer links in new tabs by using keyboard shortcuts and then iterates through each tab to print their titles

Starting URL: https://rahulshettyacademy.com/AutomationPractice/

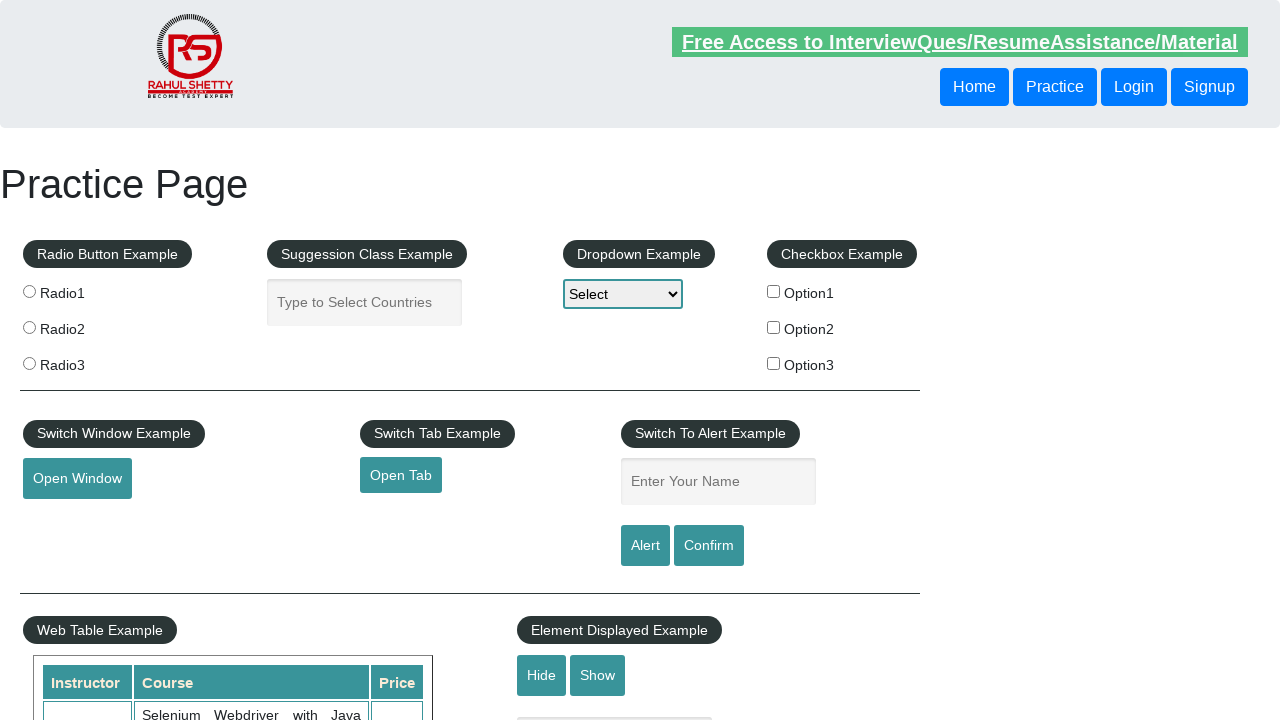

Located footer section with links
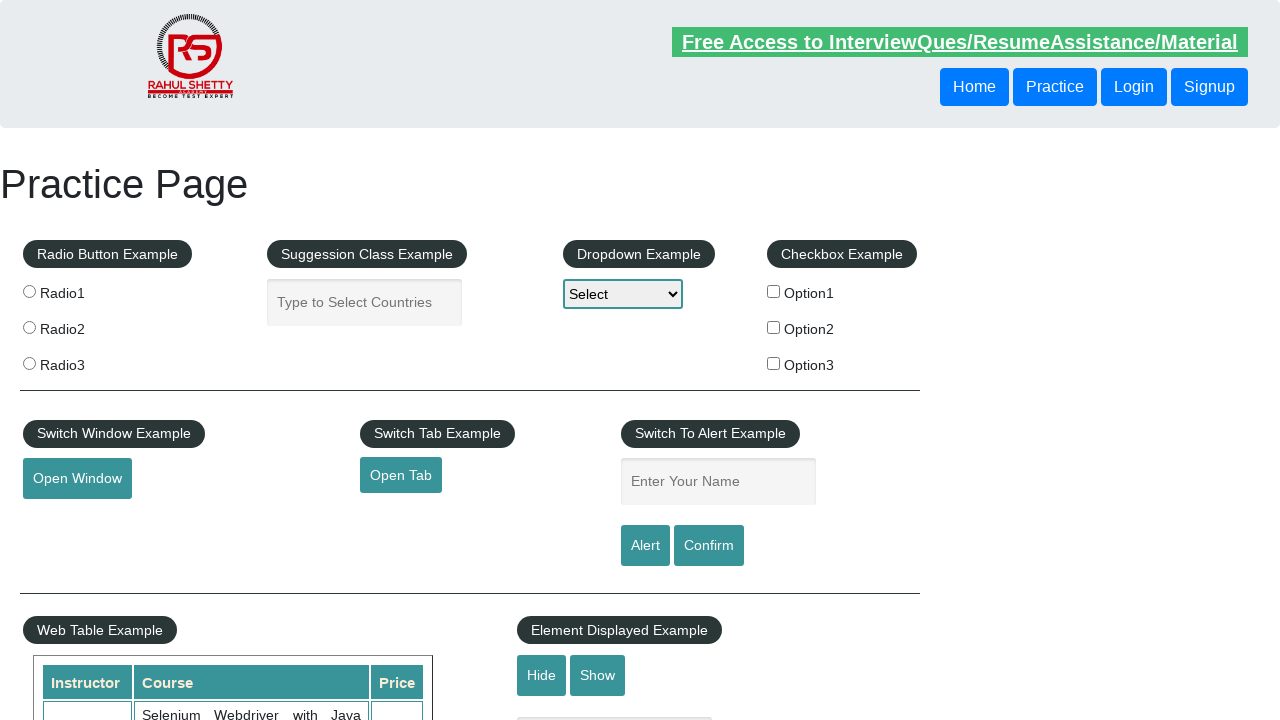

Retrieved all footer links
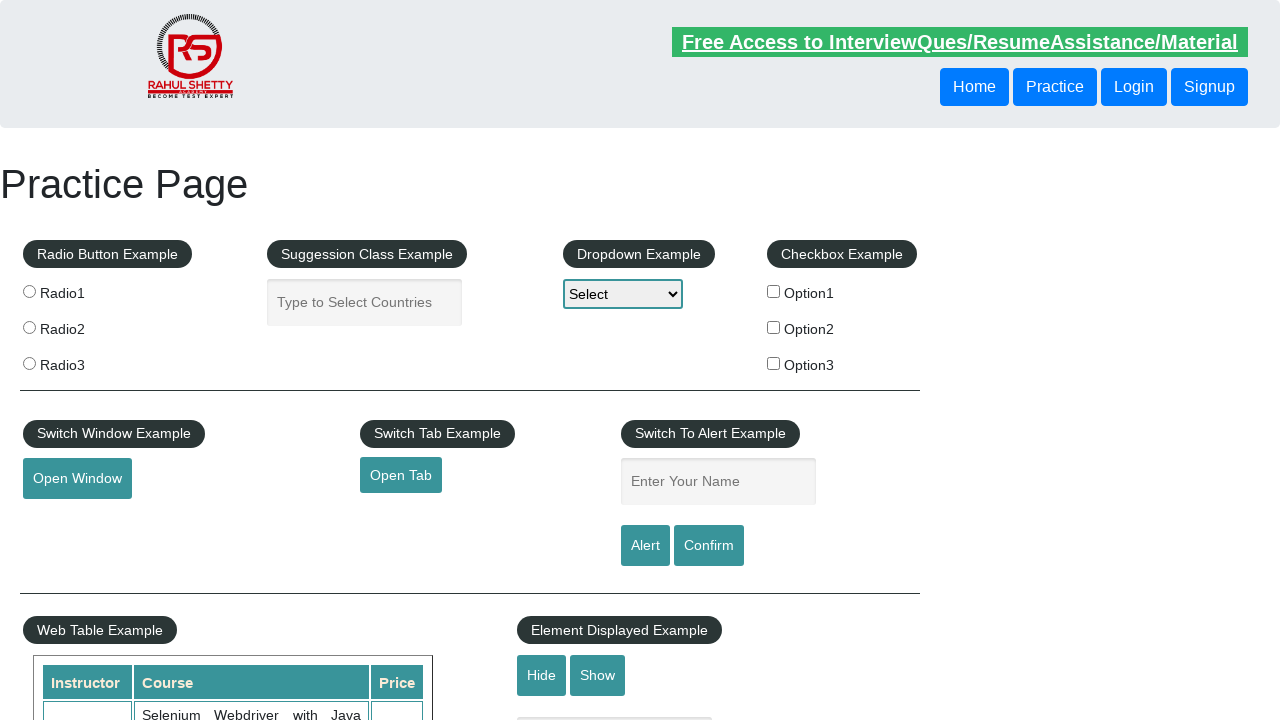

Opened footer link 1 in new tab using Ctrl+Click at (68, 520) on xpath=//div[@id='gf-BIG']//td[1]//ul >> a >> nth=1
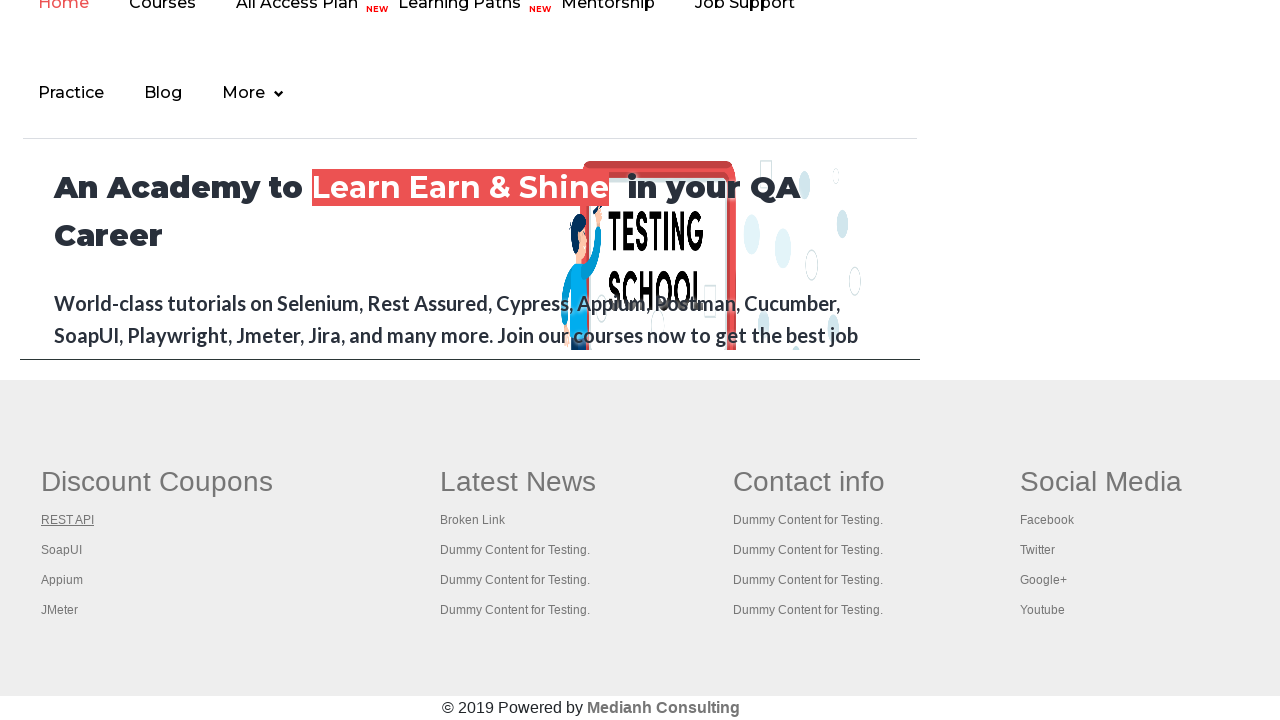

New tab page 1 captured
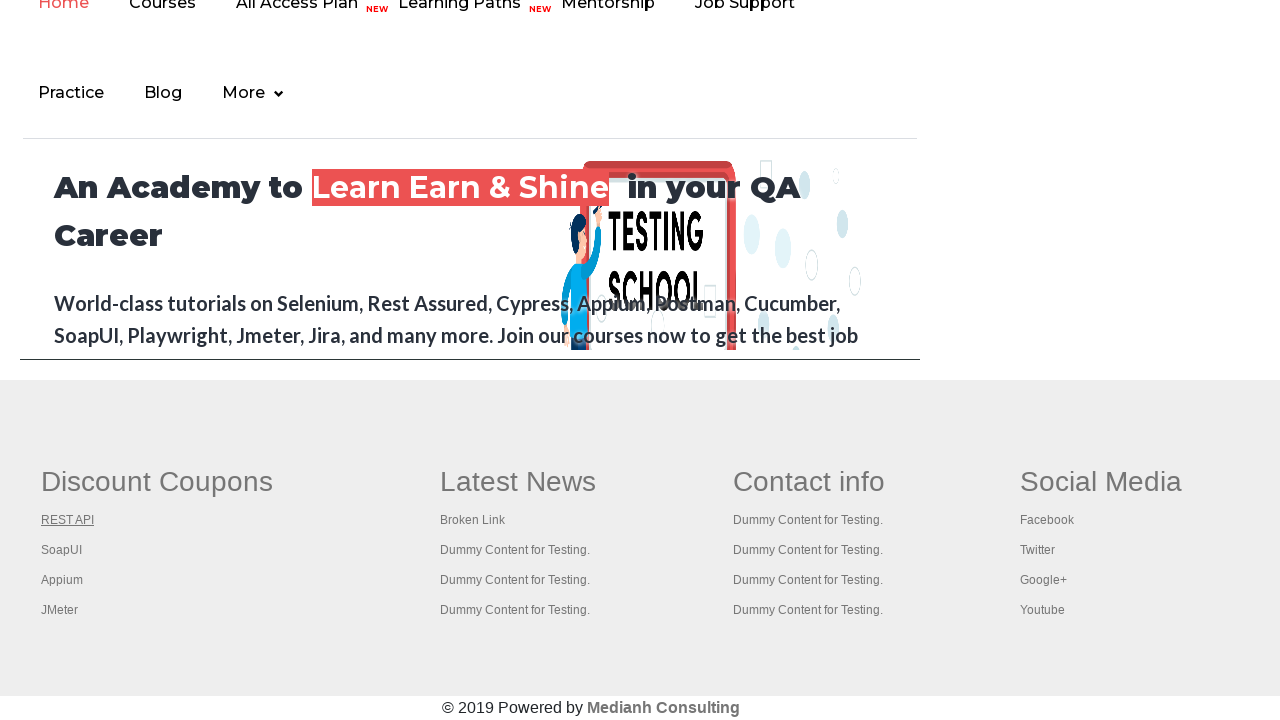

Opened footer link 2 in new tab using Ctrl+Click at (62, 550) on xpath=//div[@id='gf-BIG']//td[1]//ul >> a >> nth=2
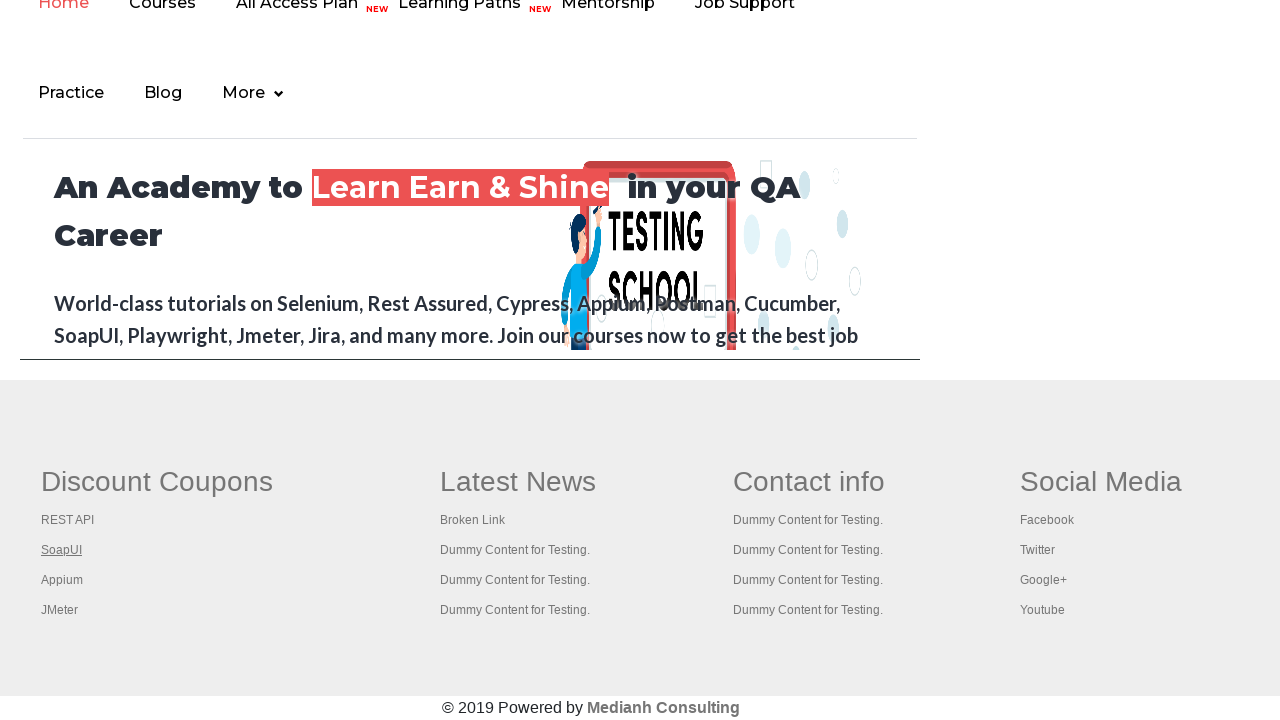

New tab page 2 captured
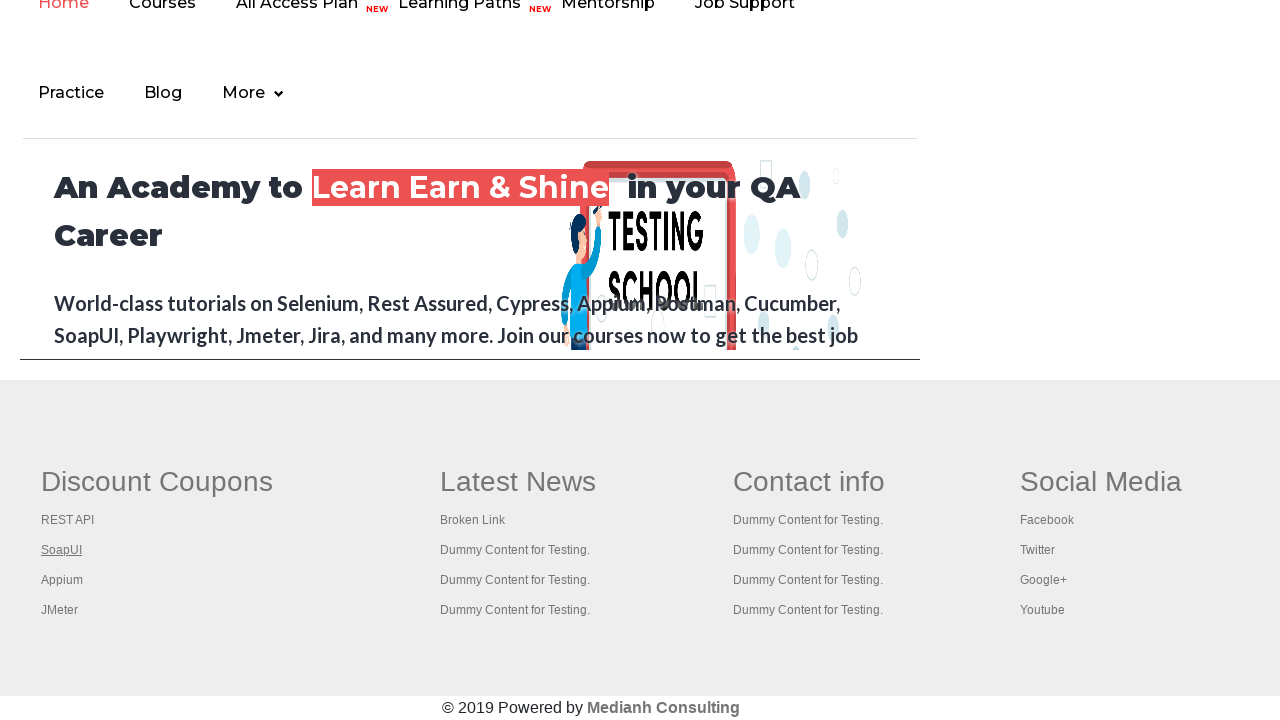

Opened footer link 3 in new tab using Ctrl+Click at (62, 580) on xpath=//div[@id='gf-BIG']//td[1]//ul >> a >> nth=3
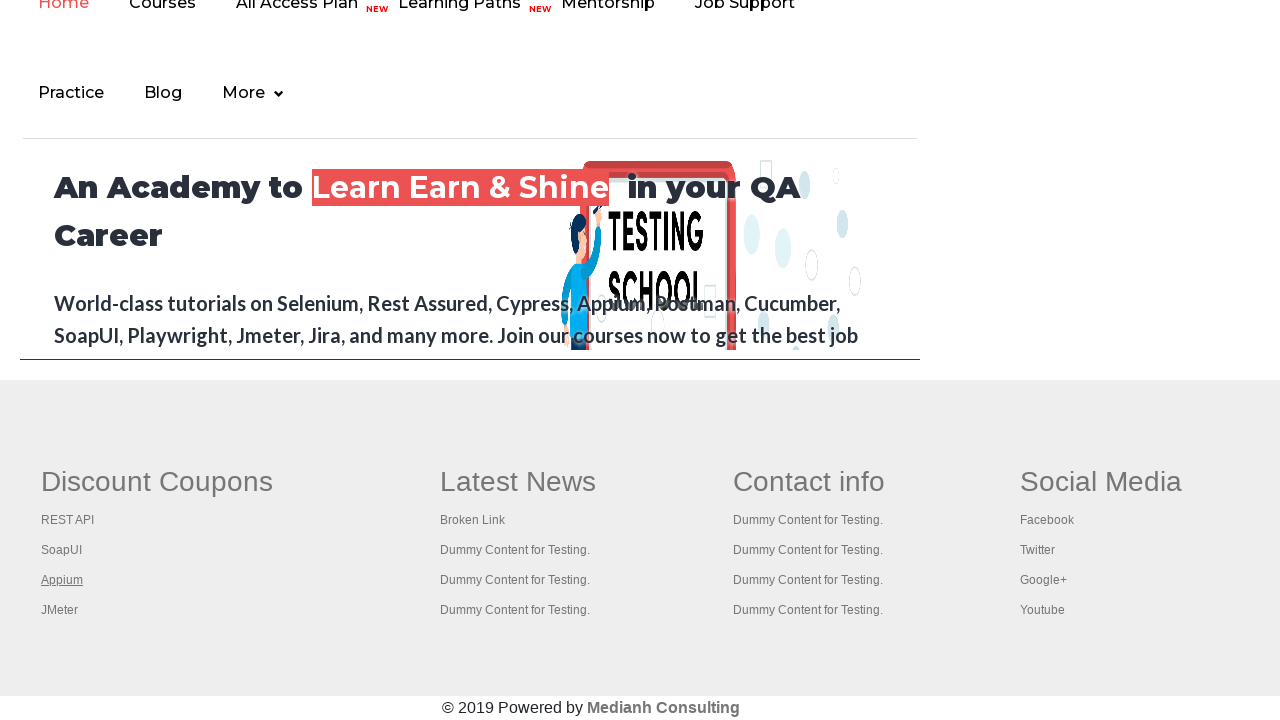

New tab page 3 captured
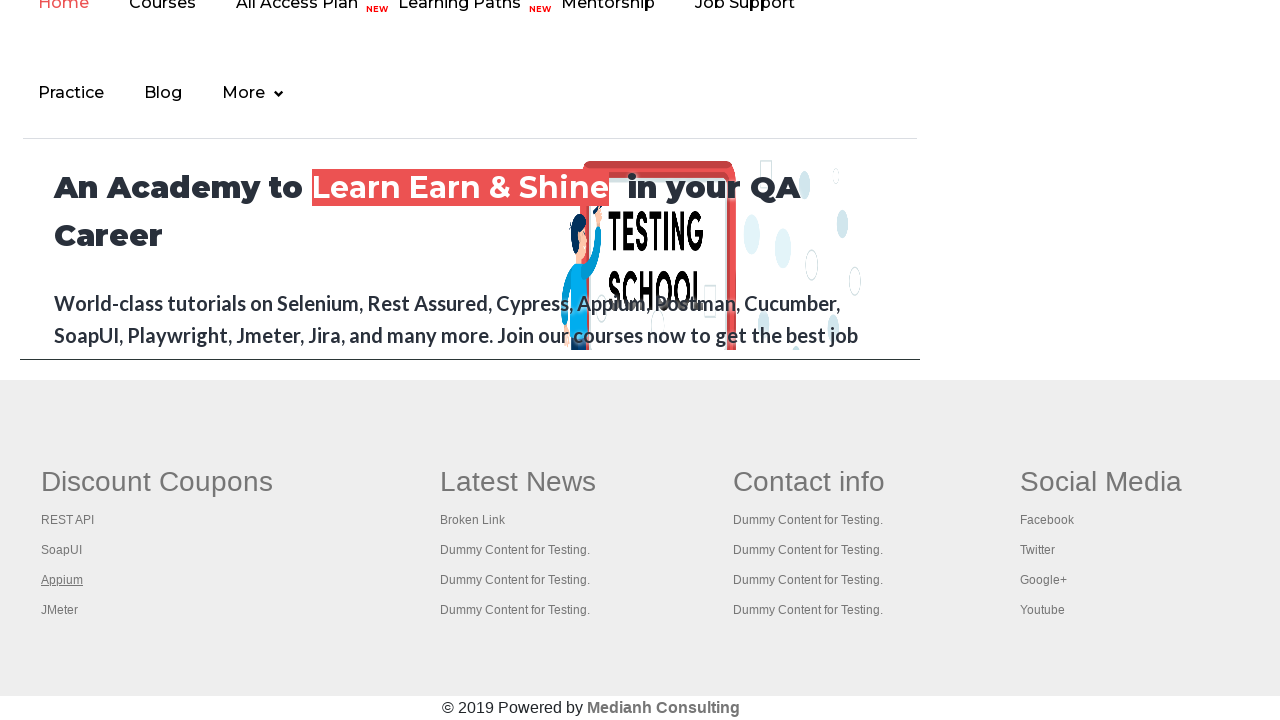

Opened footer link 4 in new tab using Ctrl+Click at (60, 610) on xpath=//div[@id='gf-BIG']//td[1]//ul >> a >> nth=4
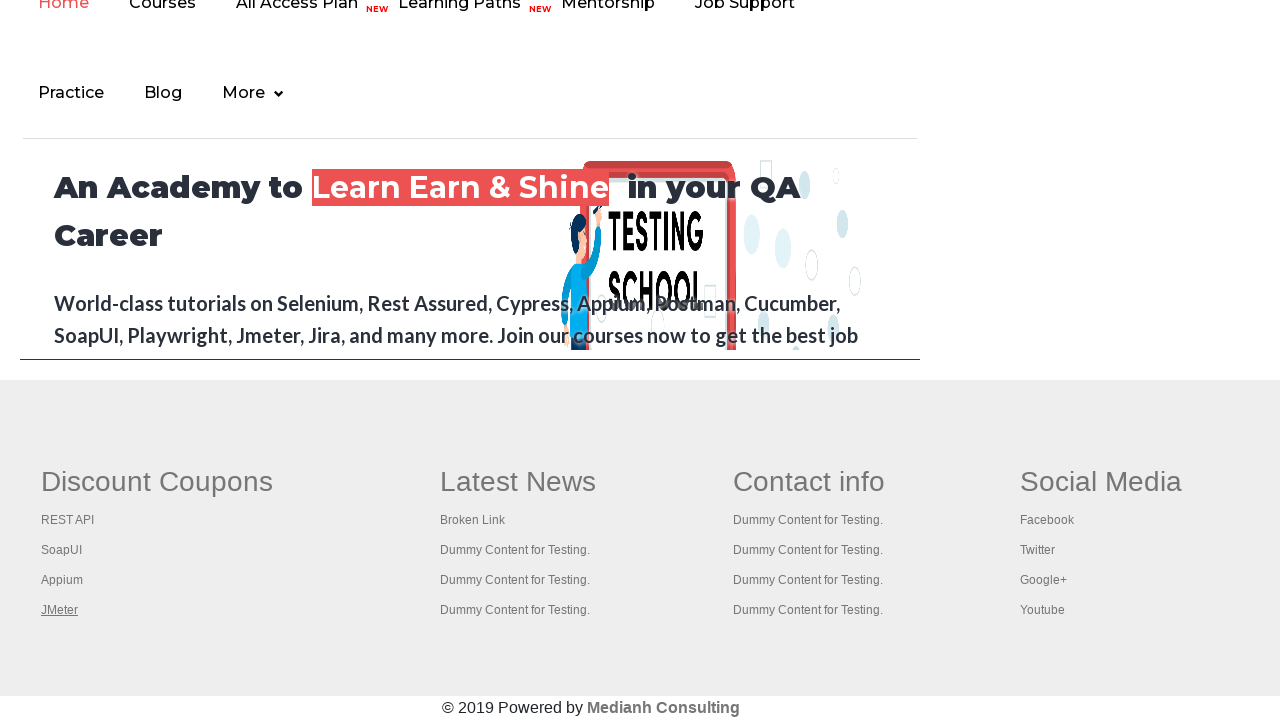

New tab page 4 captured
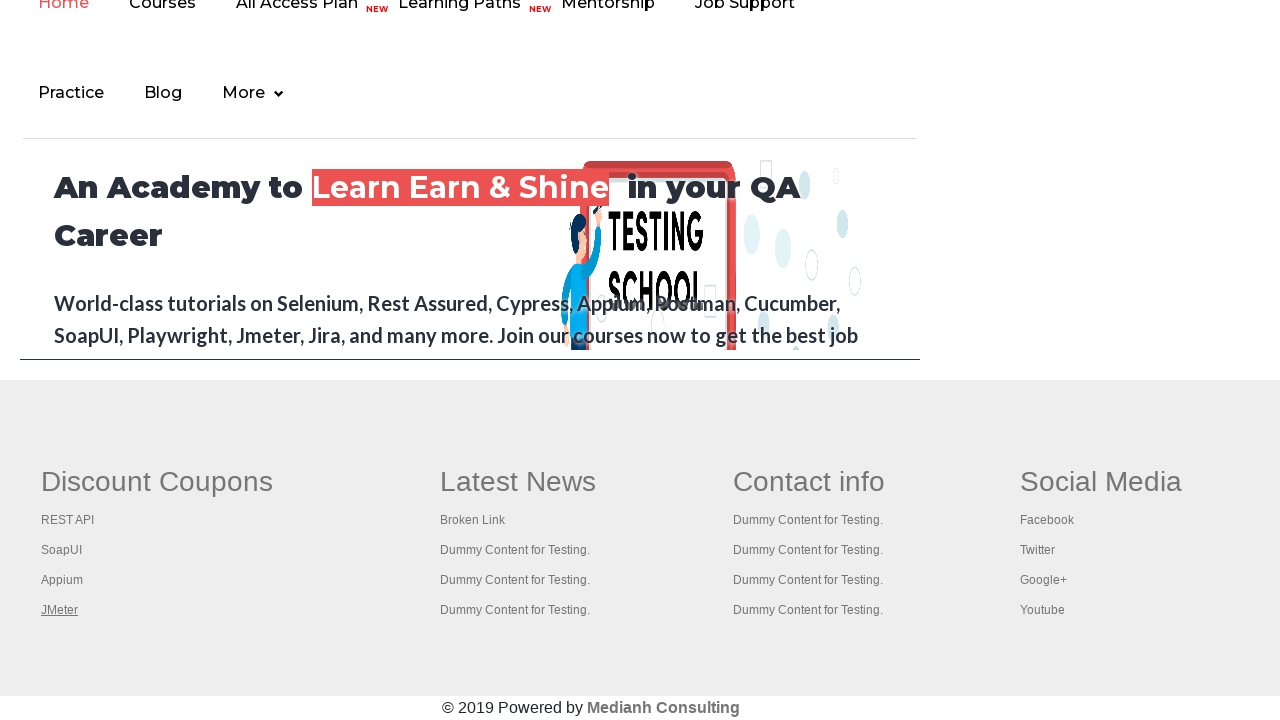

Tab 1 finished loading
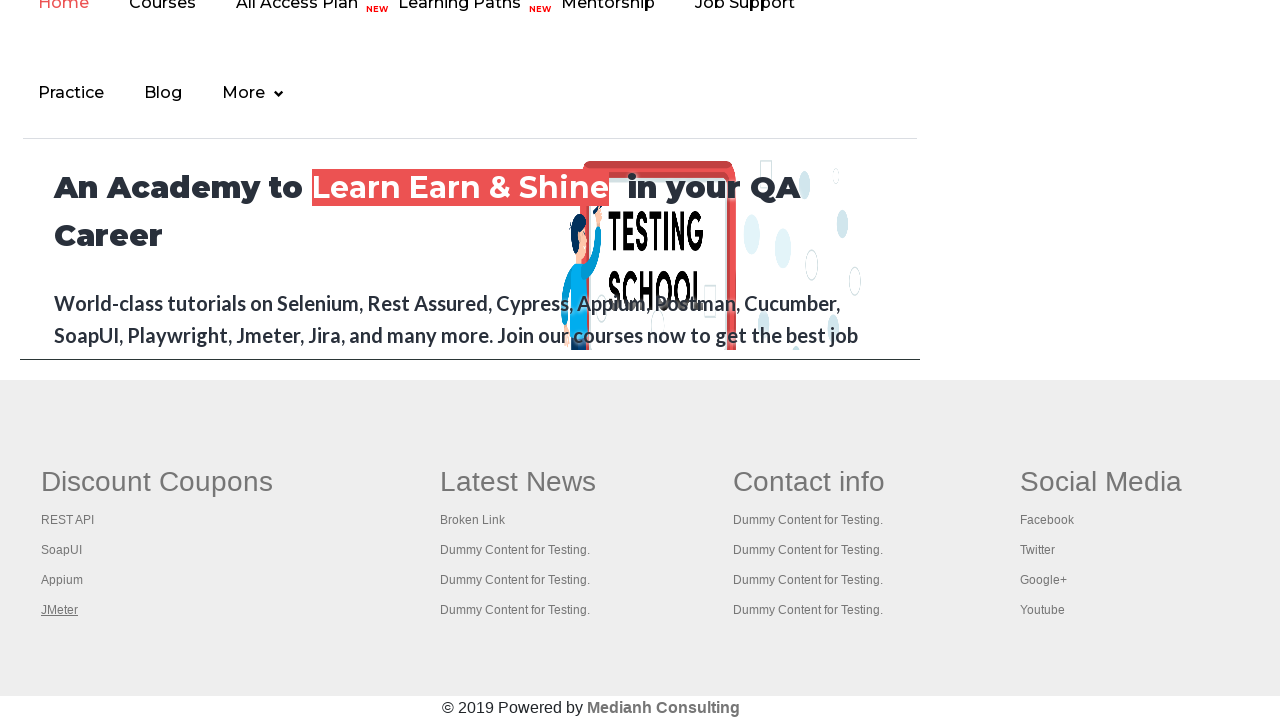

Tab 1 title: REST API Tutorial
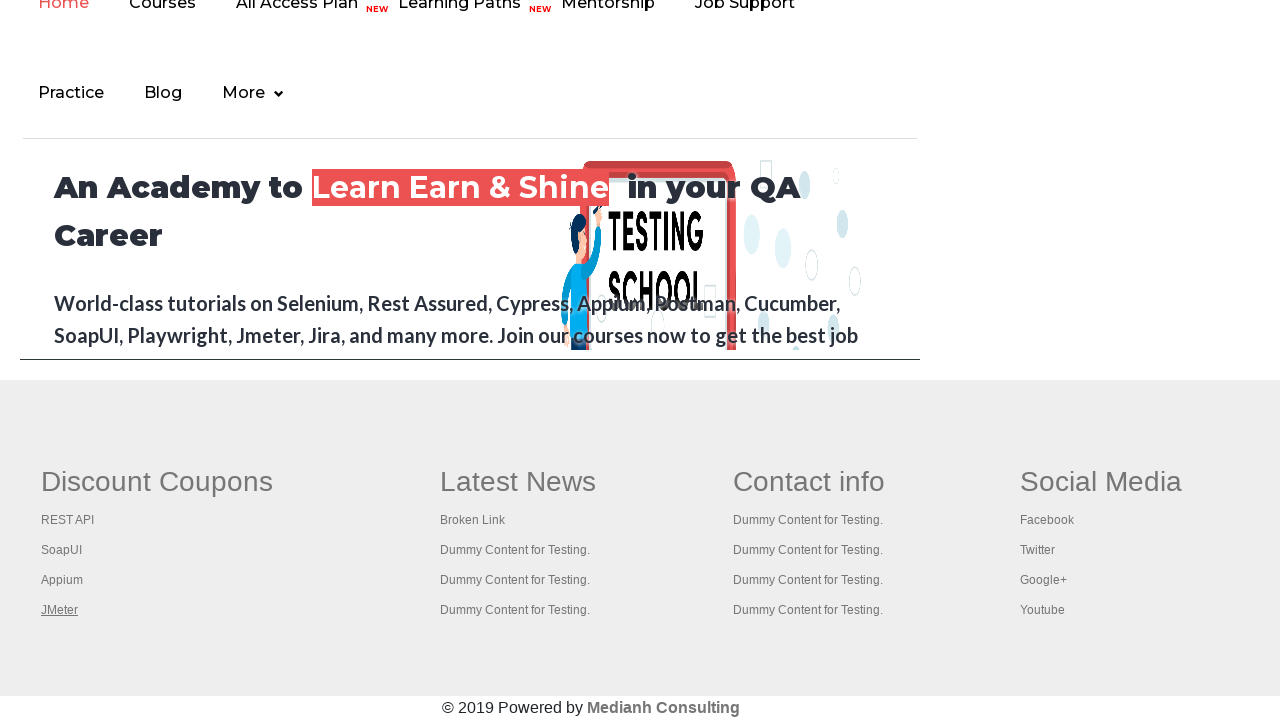

Tab 2 finished loading
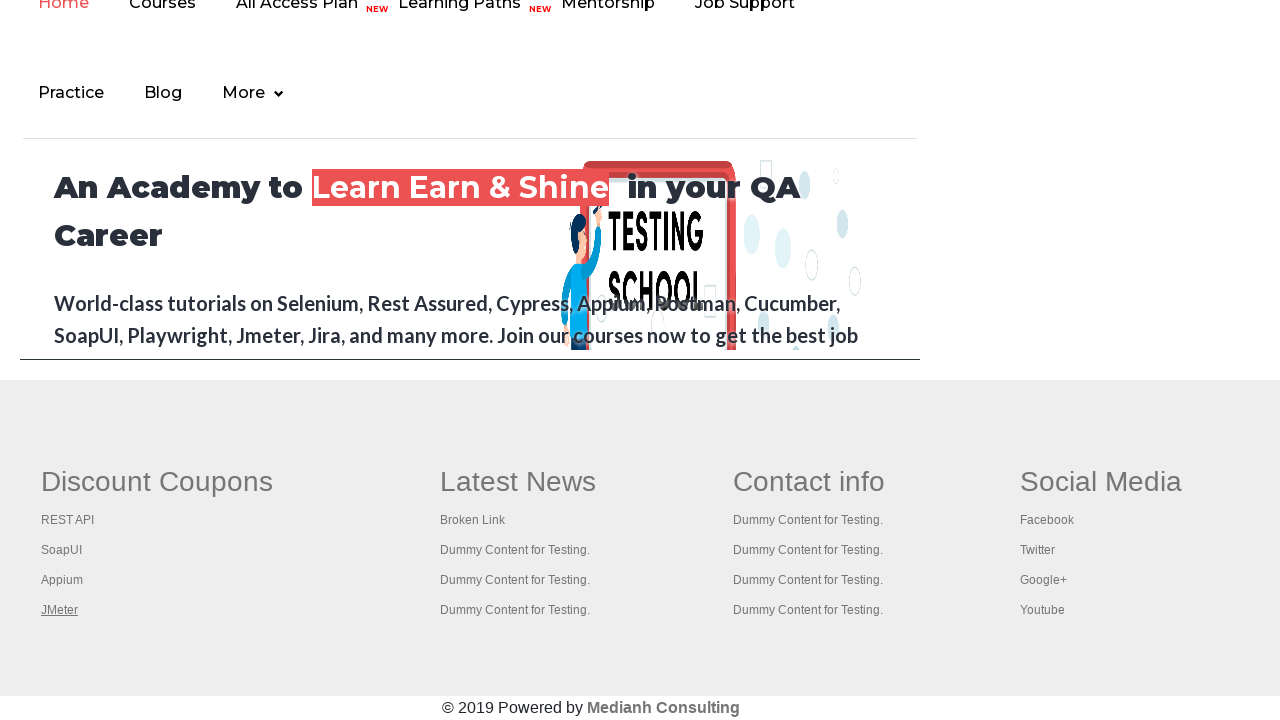

Tab 2 title: The World’s Most Popular API Testing Tool | SoapUI
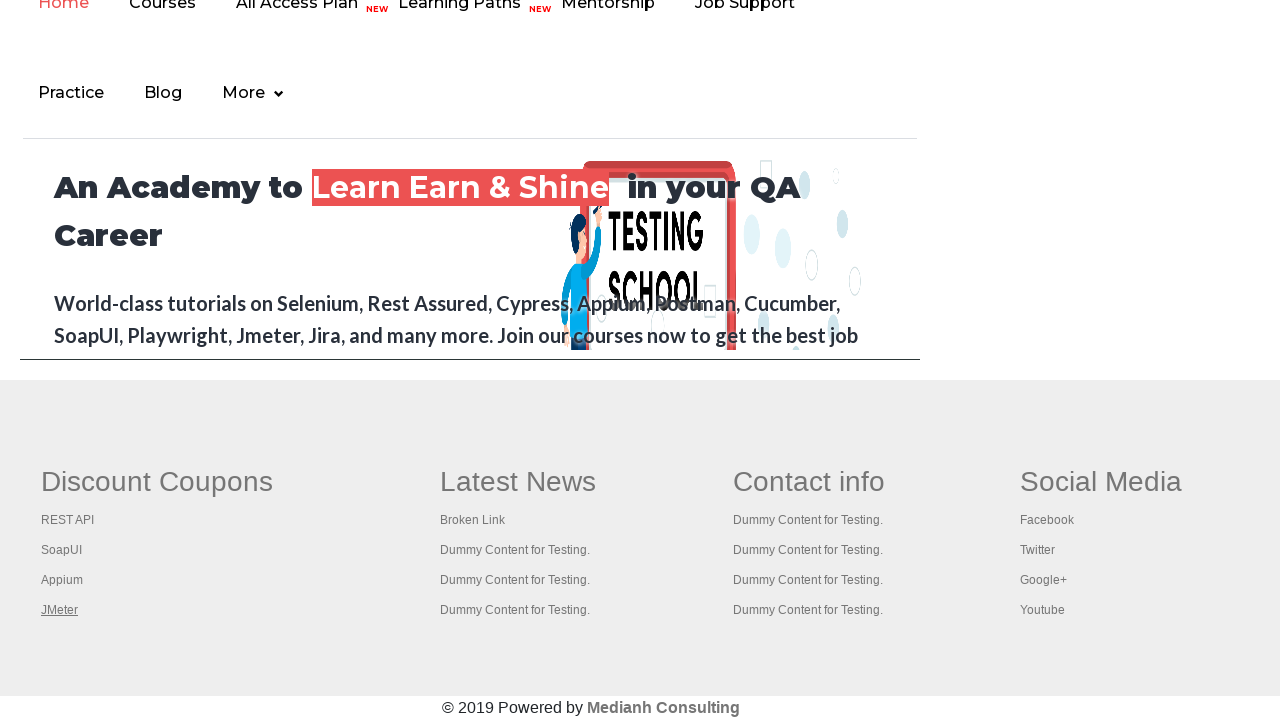

Tab 3 finished loading
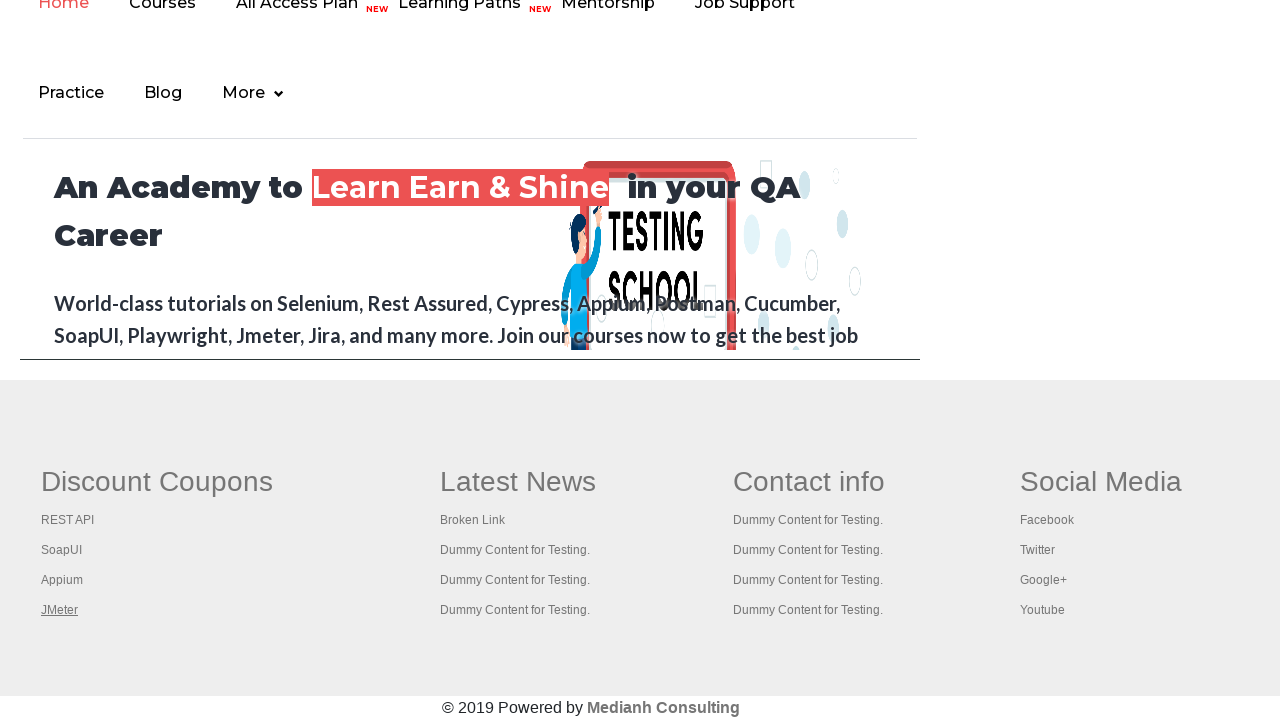

Tab 3 title: Appium tutorial for Mobile Apps testing | RahulShetty Academy | Rahul
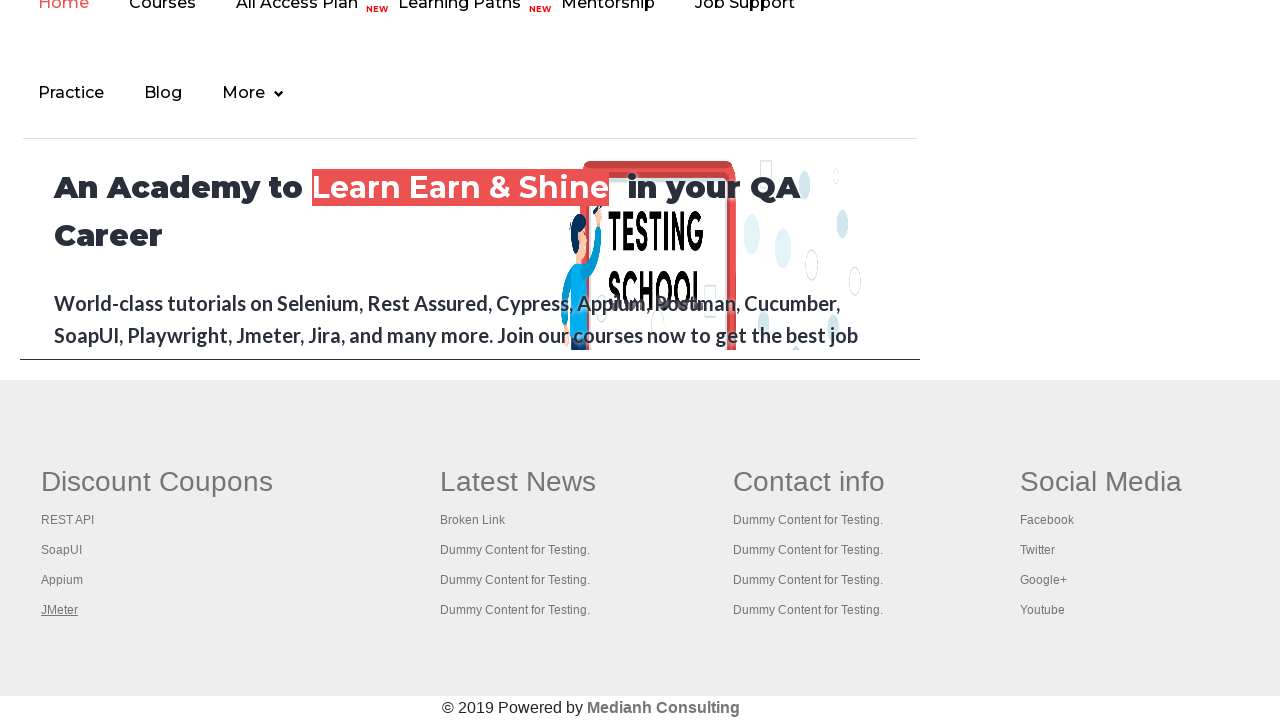

Tab 4 finished loading
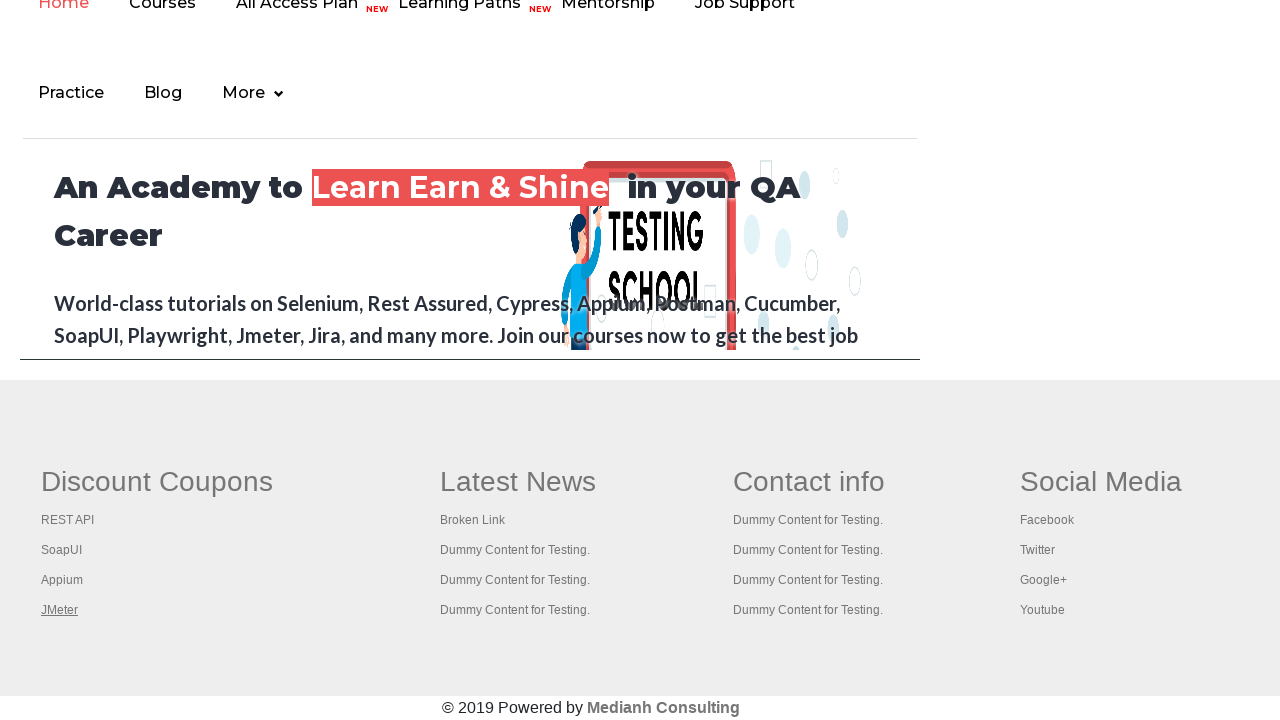

Tab 4 title: Apache JMeter - Apache JMeter™
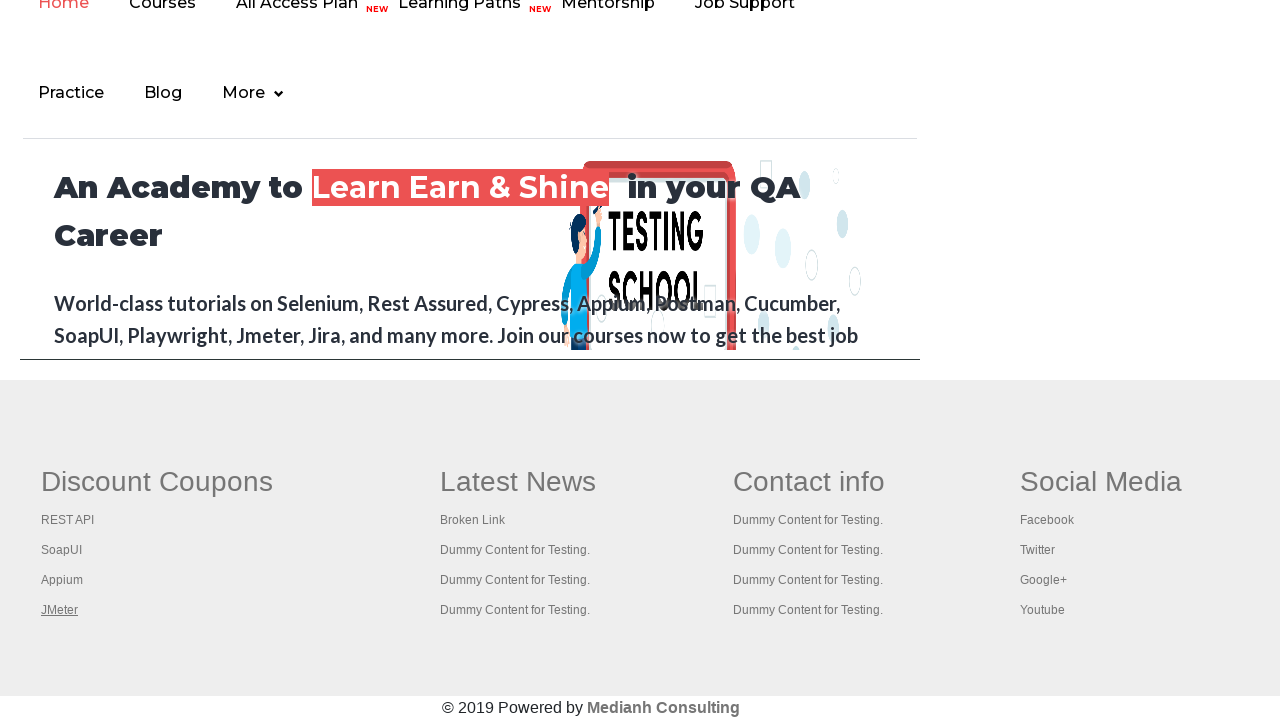

Initial page title: Practice Page
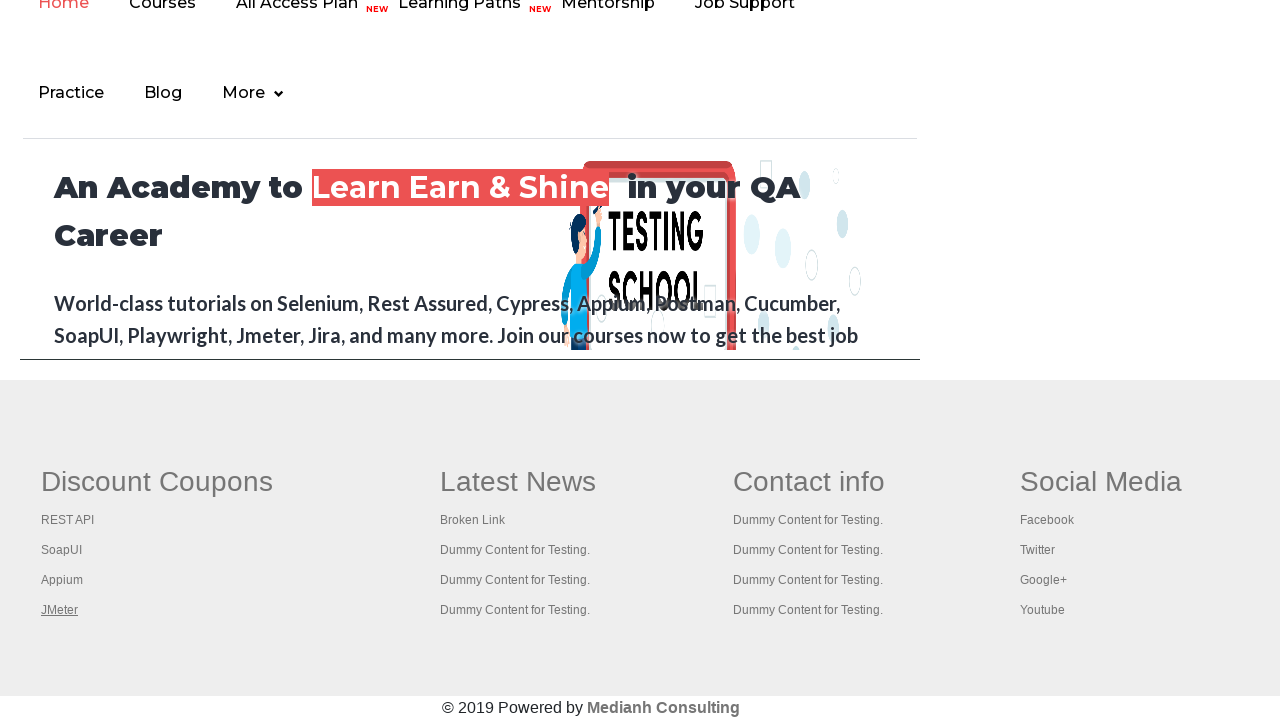

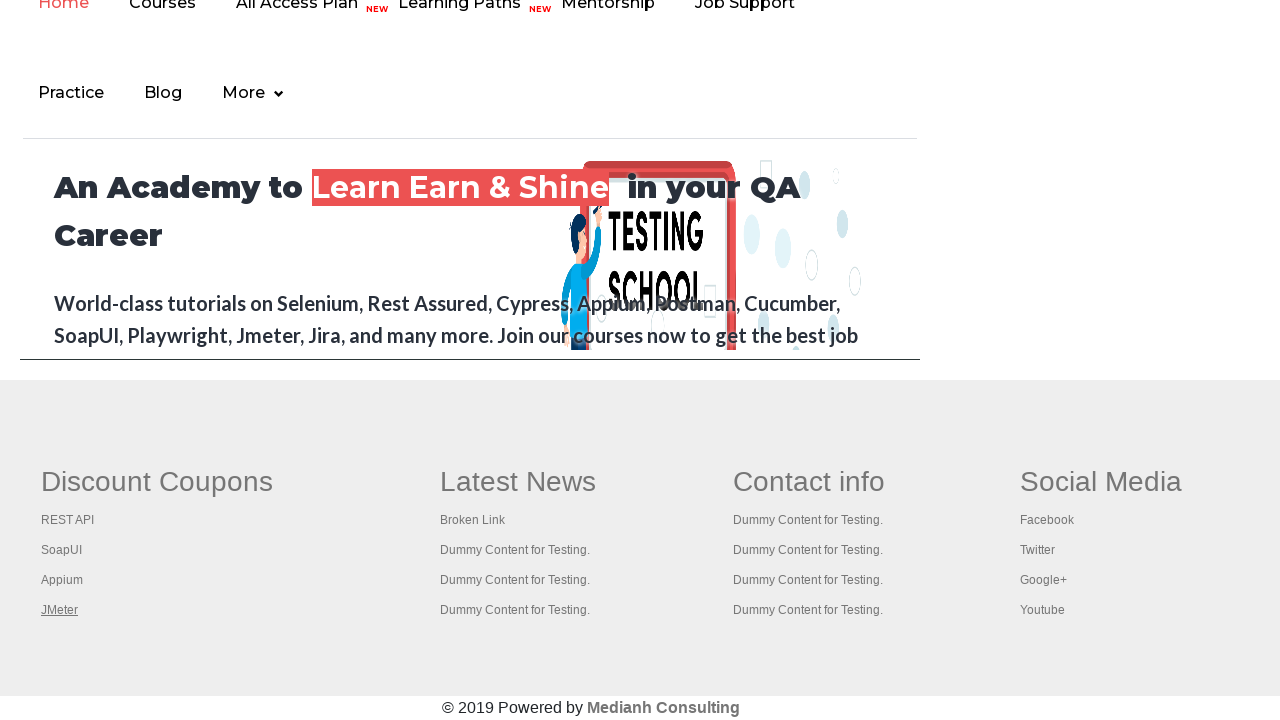